Tests navigation by clicking a link with calculated text (based on pi^e*10000), then fills out a form with personal information (first name, last name, city, country) and submits it.

Starting URL: http://suninjuly.github.io/find_link_text

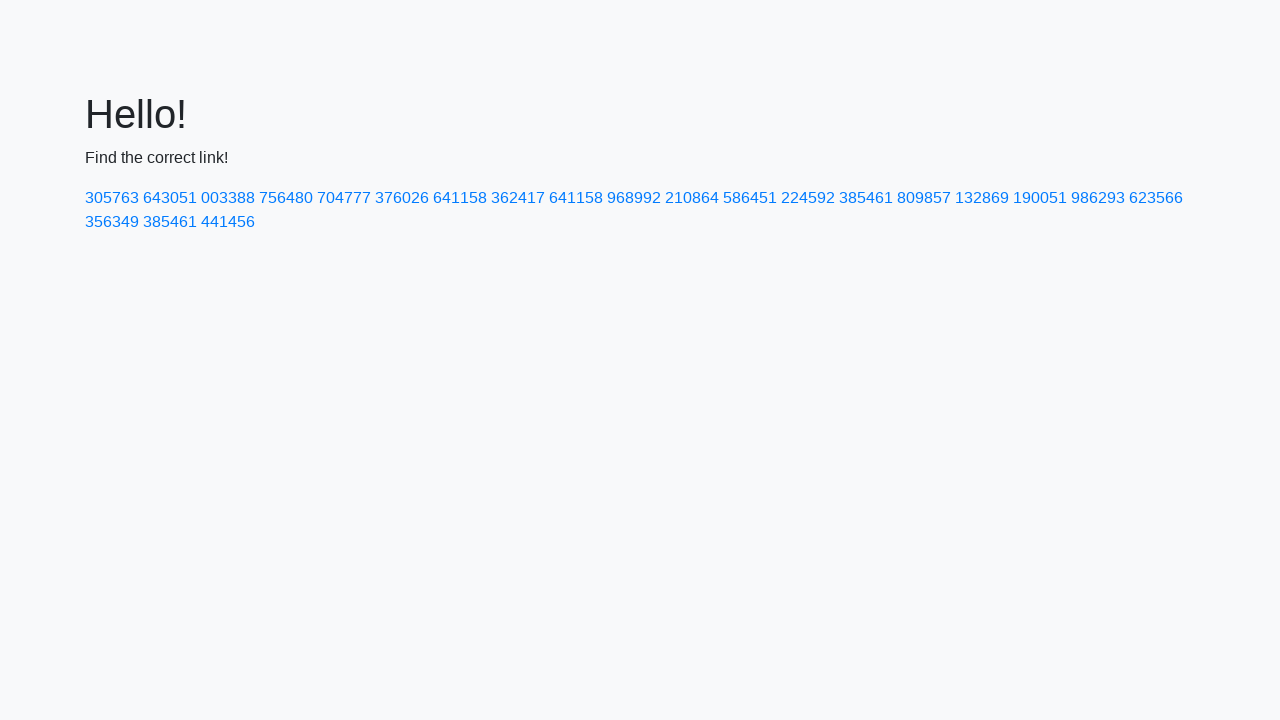

Clicked link with calculated text value 224592 at (808, 198) on a:text-is('224592')
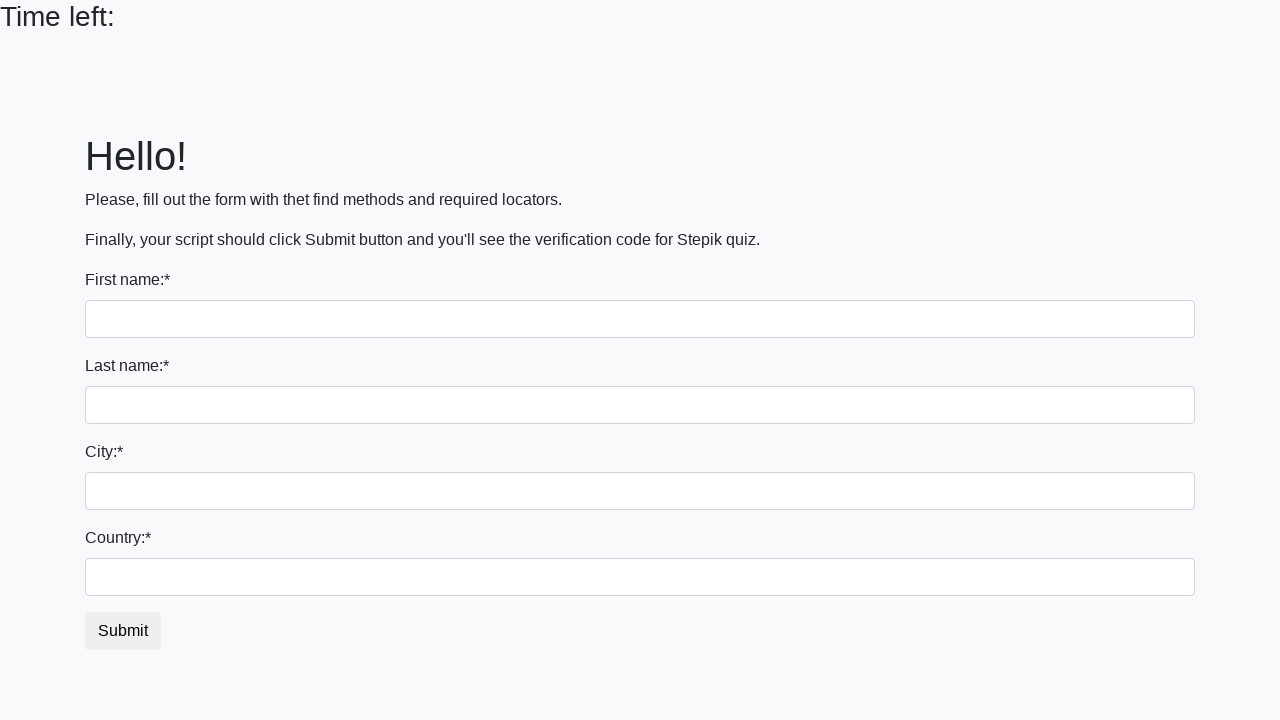

Filled first name field with 'Ivan' on input
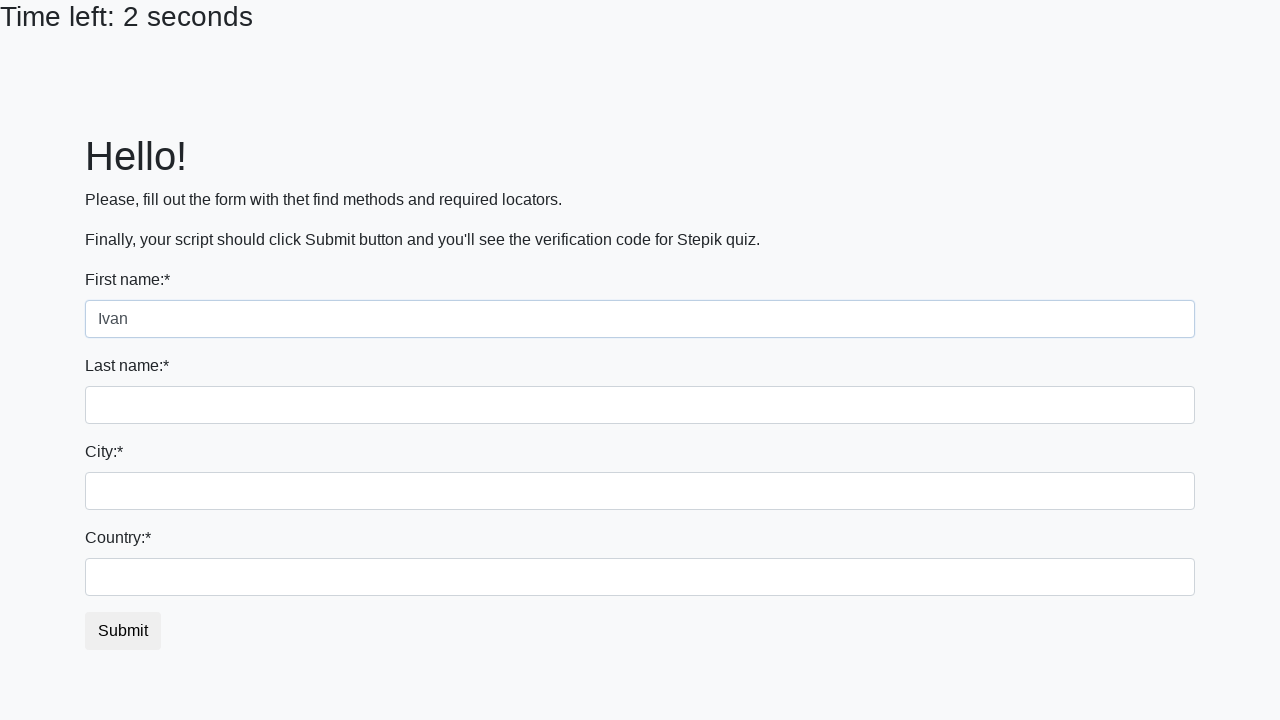

Filled last name field with 'Petrov' on input[name='last_name']
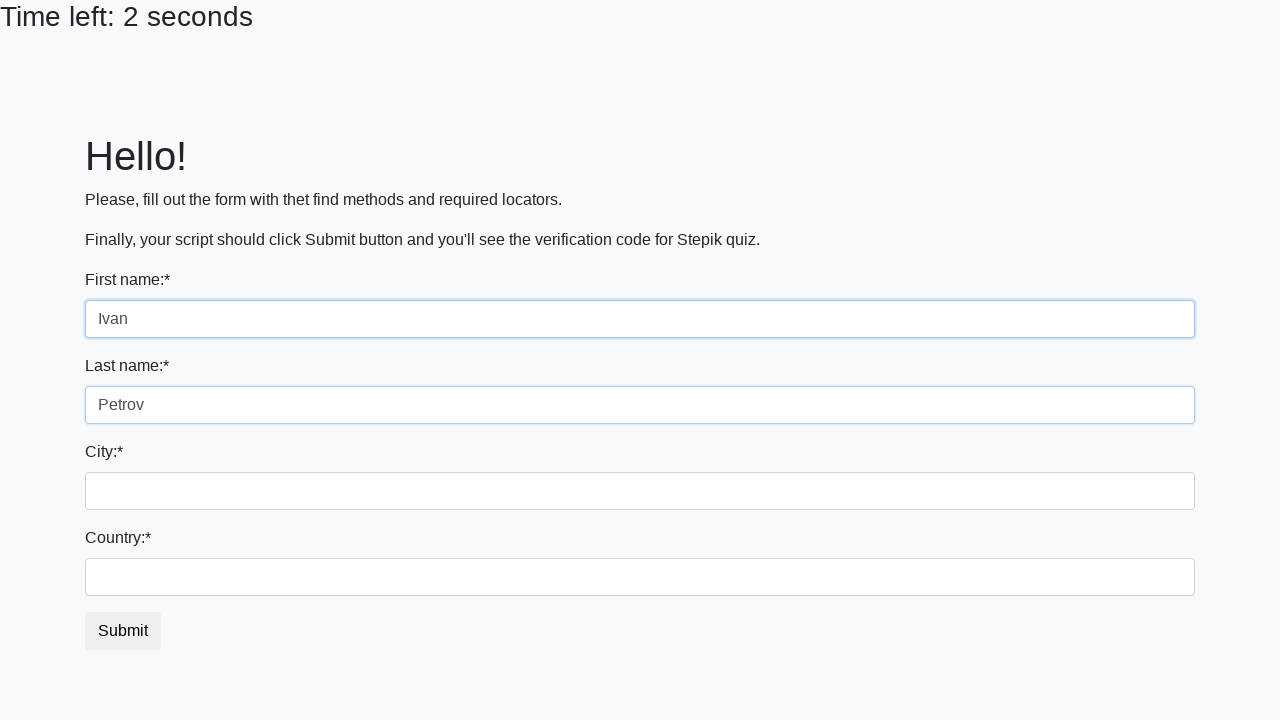

Filled city field with 'Smolensk' on .form-control.city
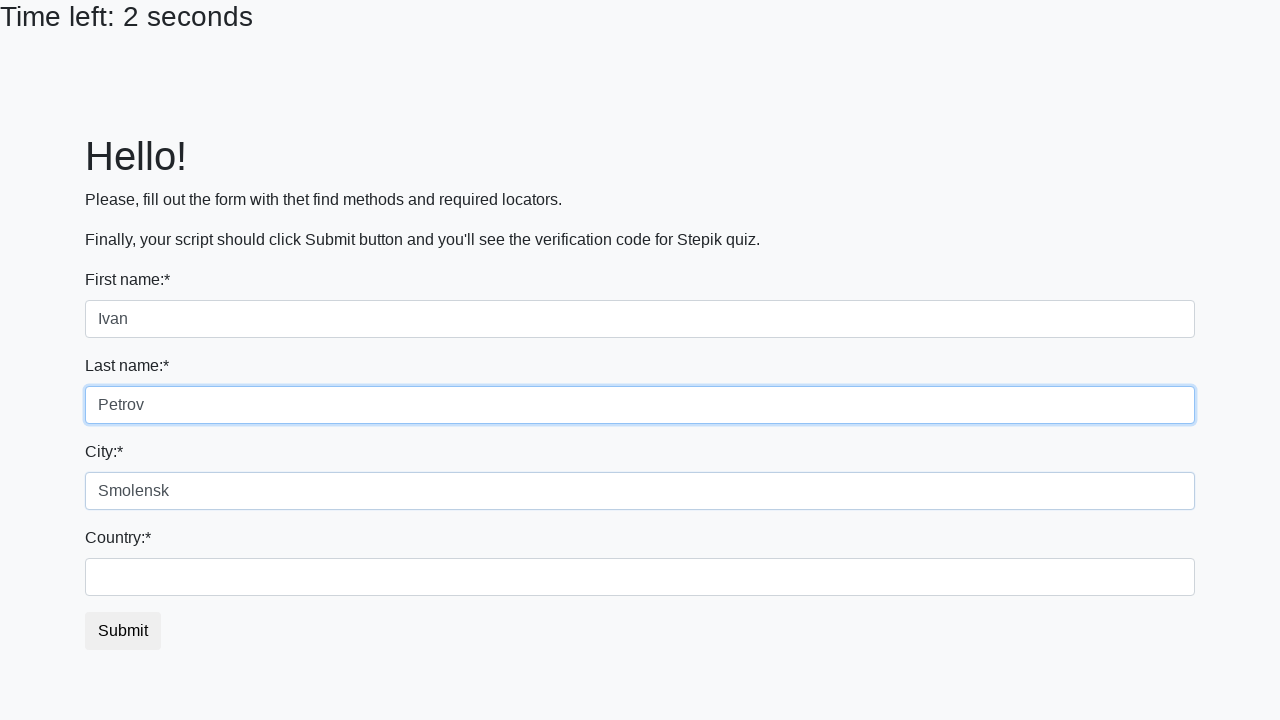

Filled country field with 'Russia' on #country
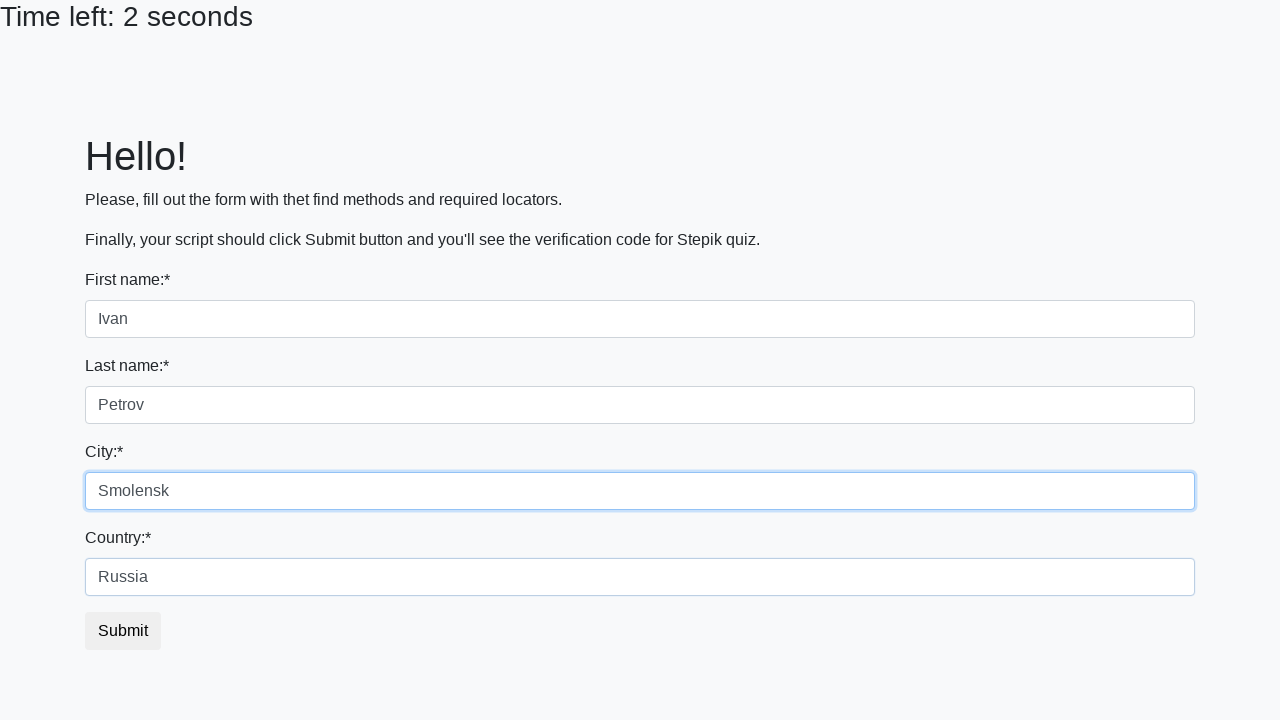

Clicked submit button to submit the form at (123, 631) on button.btn
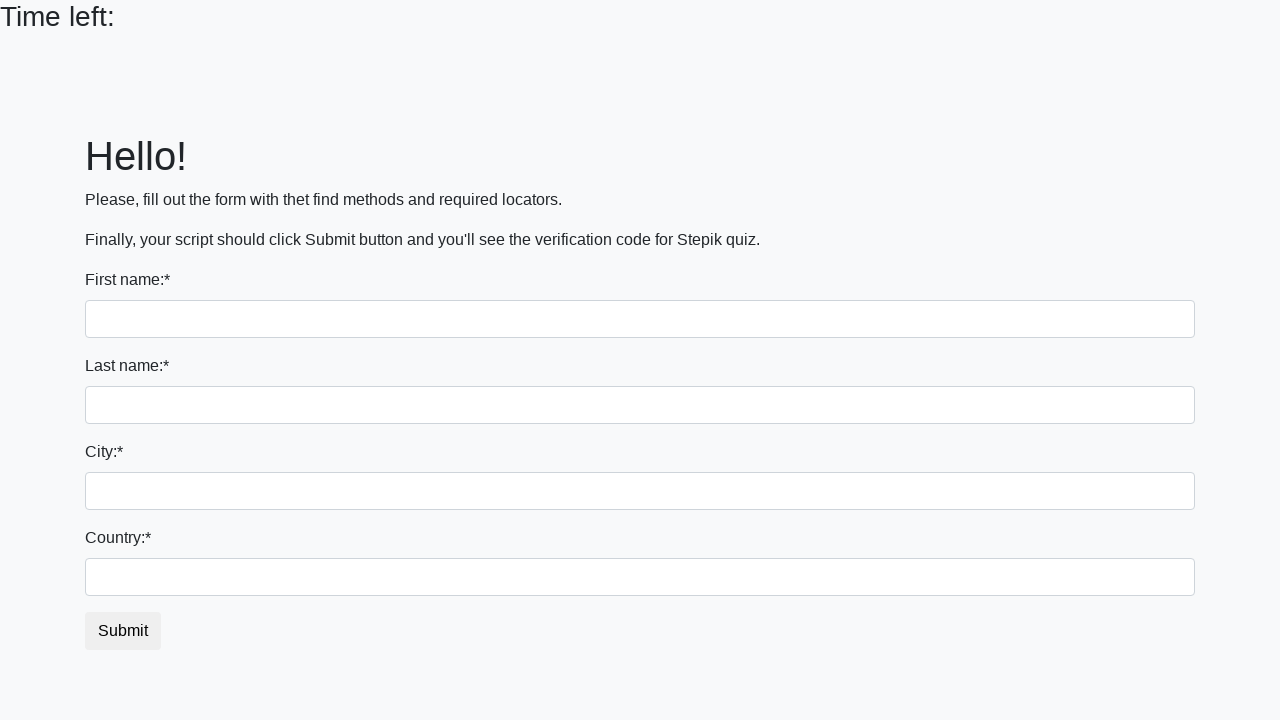

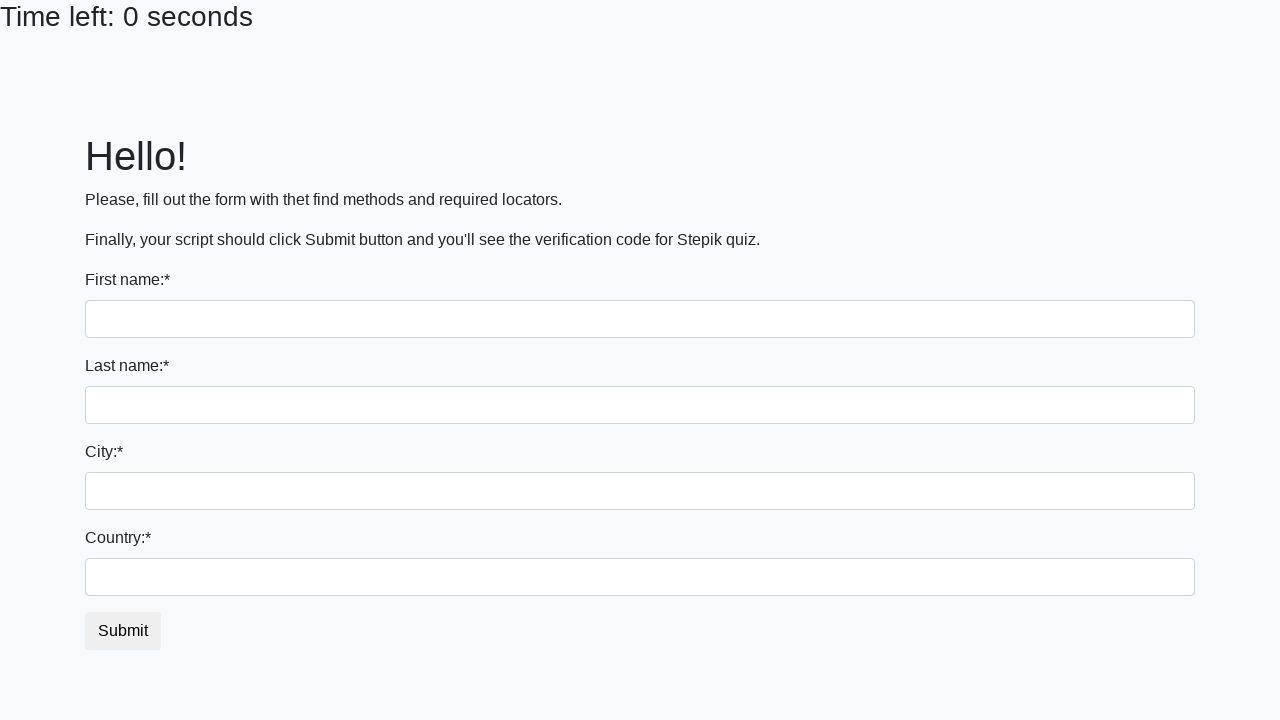